Selects the first option in a dropdown using visible text and verifies the selection

Starting URL: https://the-internet.herokuapp.com/dropdown

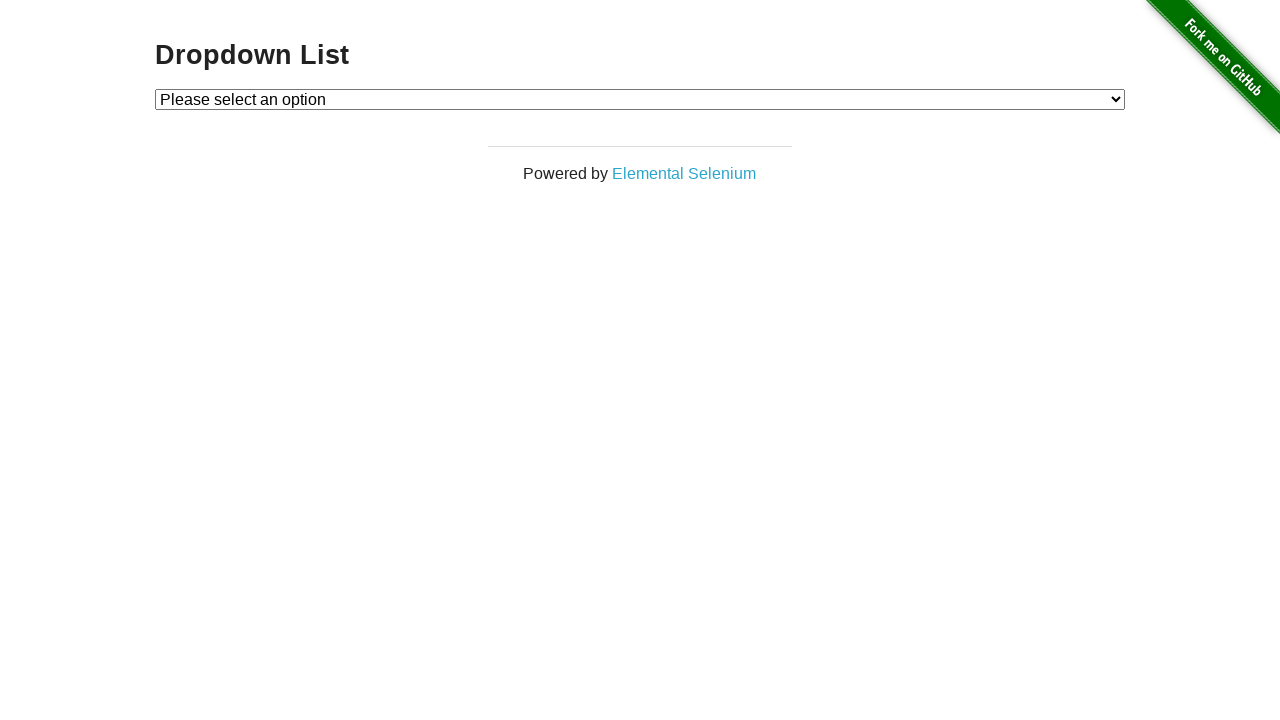

Selected 'Option 1' from dropdown using visible text on select#dropdown
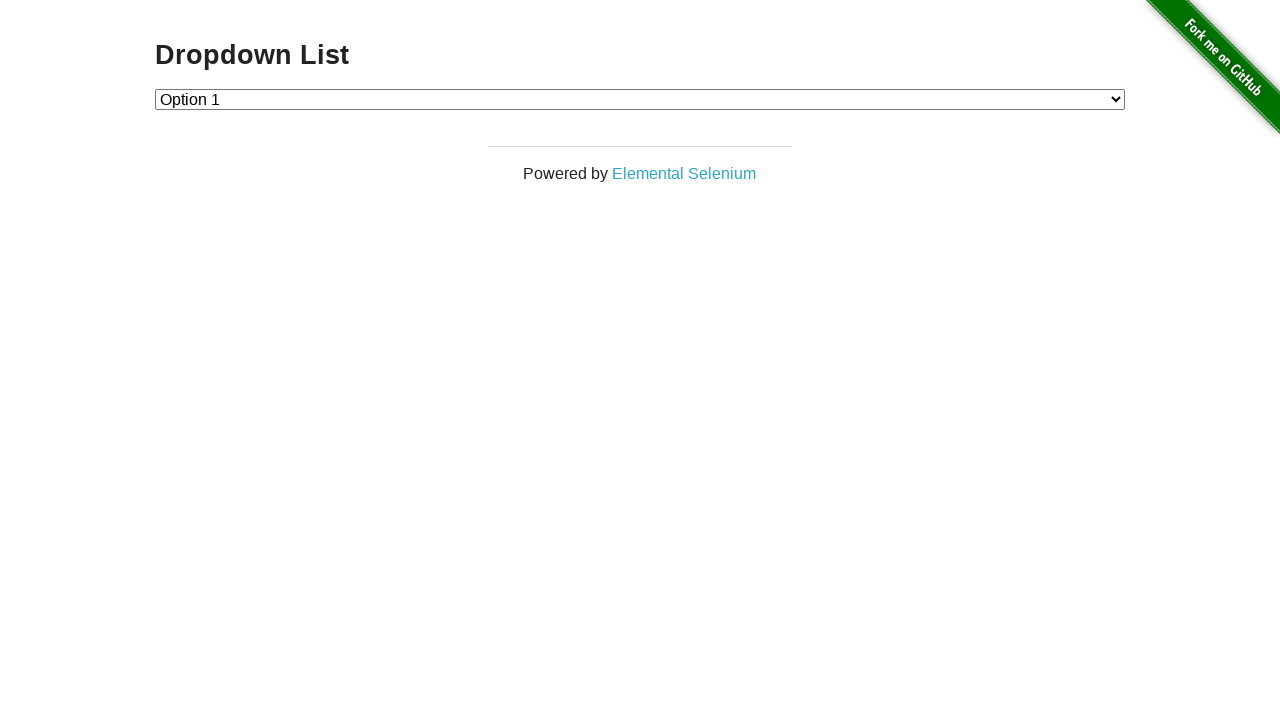

Retrieved selected option text from dropdown
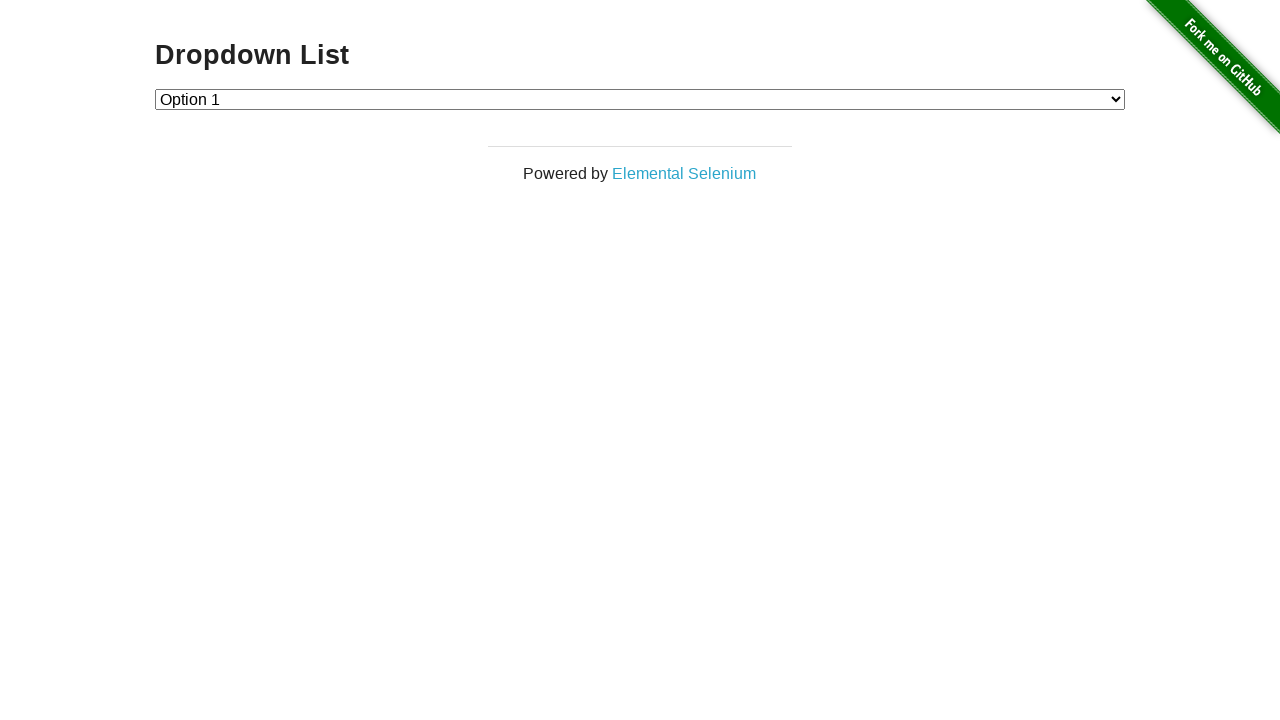

Verified that 'Option 1' is selected in dropdown
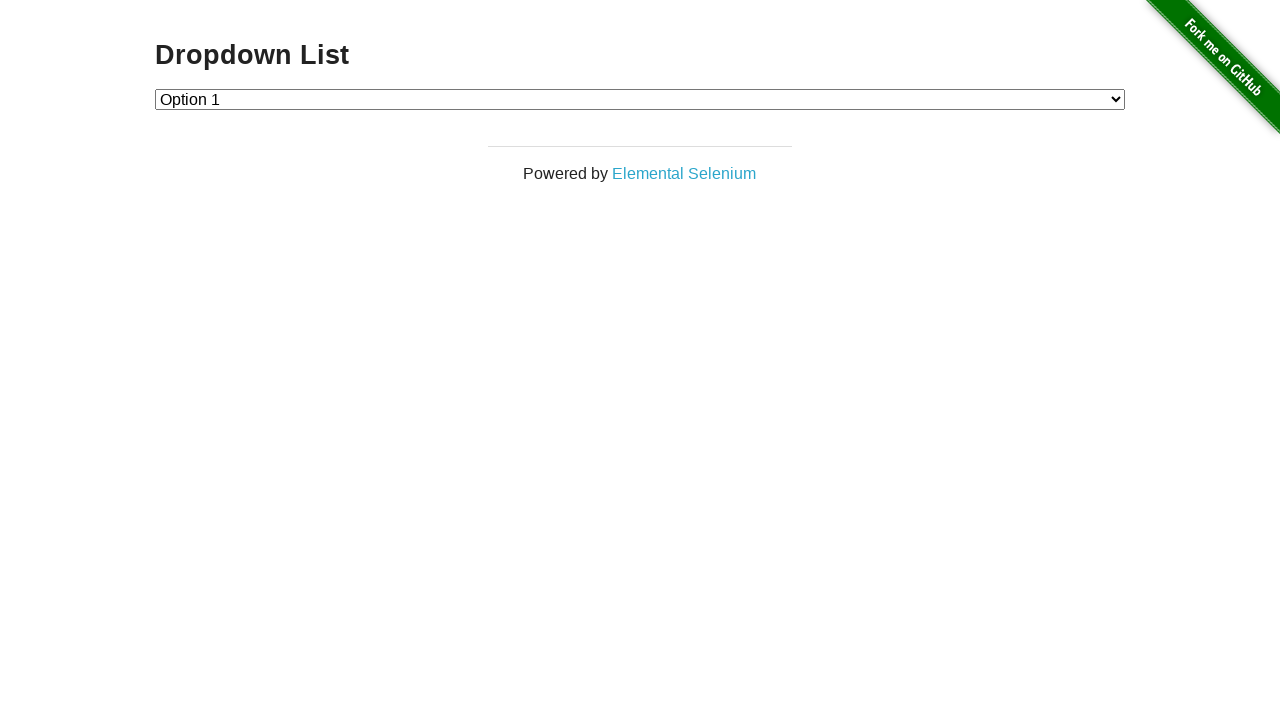

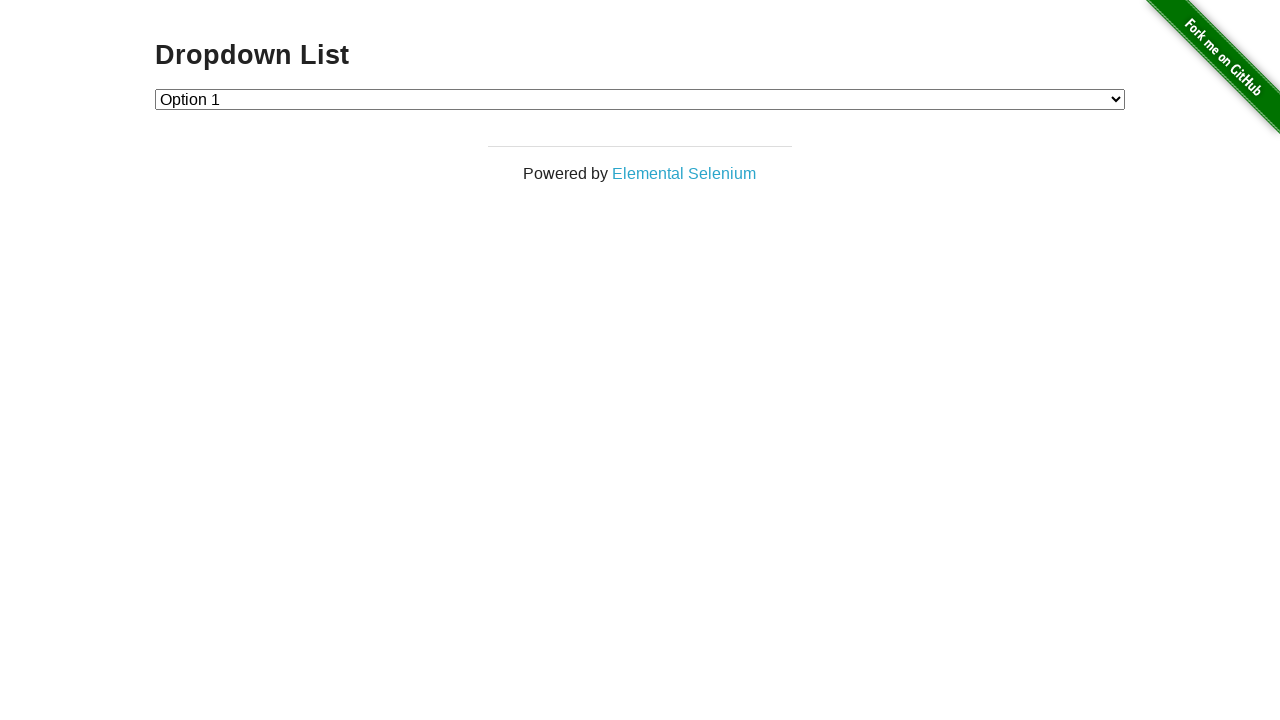